Navigates to SpiceJet airline website homepage and waits for the page to load. The original script was incomplete with no further actions defined.

Starting URL: https://www.spicejet.com/

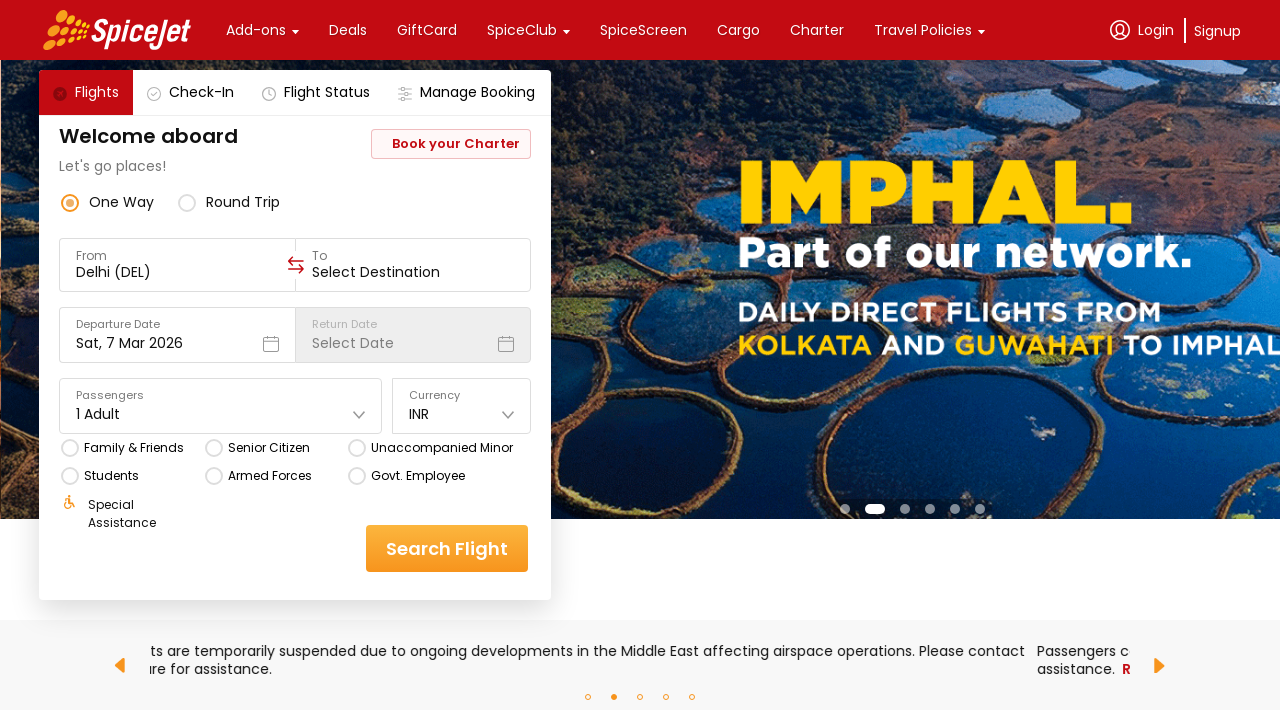

Navigated to SpiceJet airline website homepage
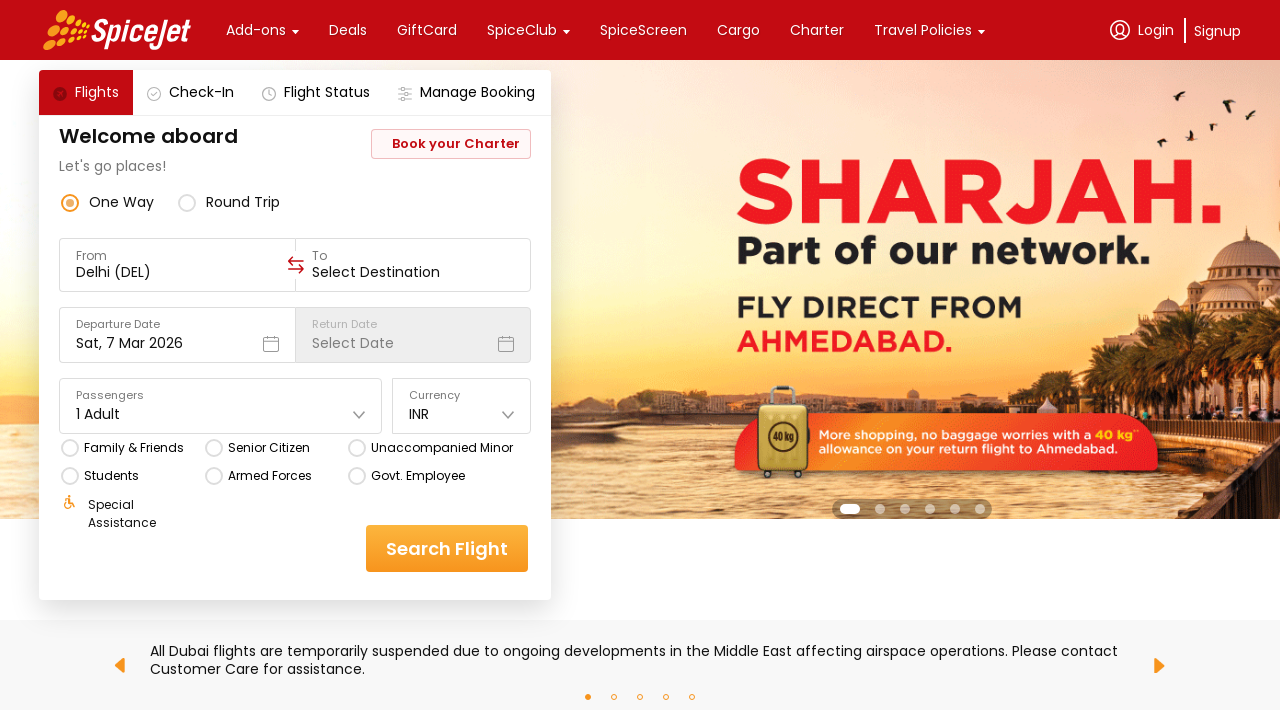

Page DOM content loaded
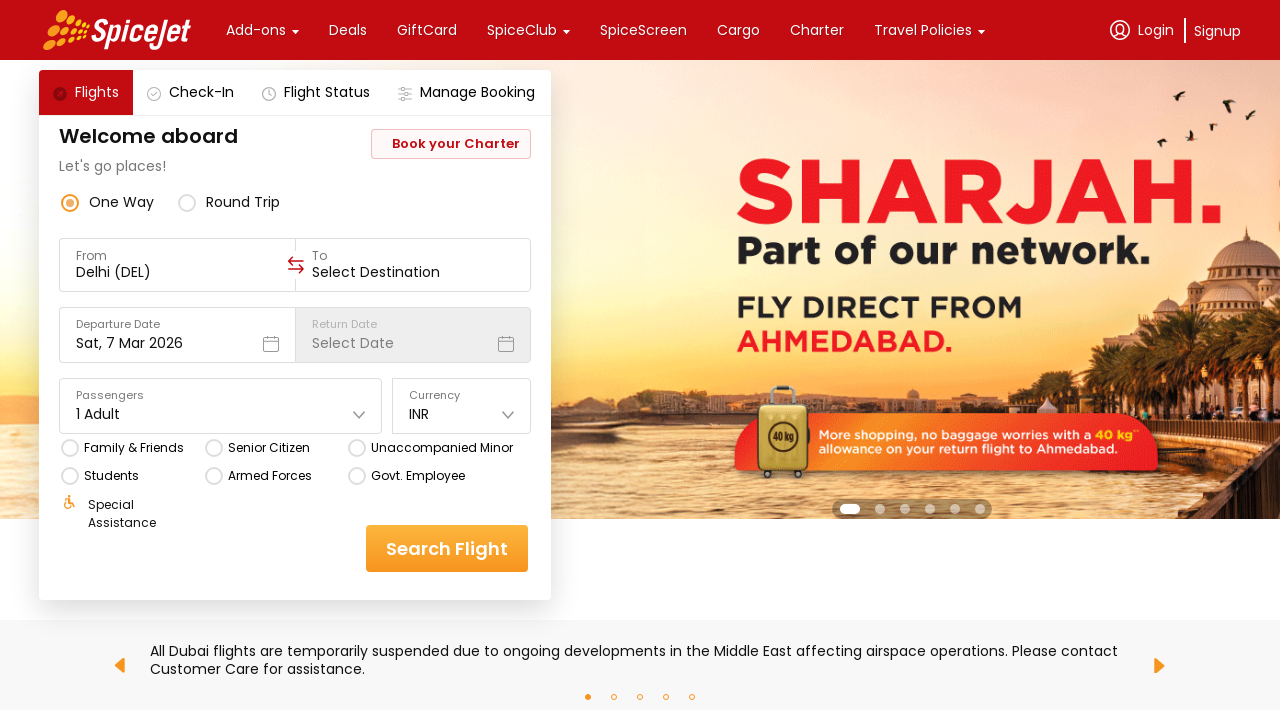

SpiceJet homepage body element is visible
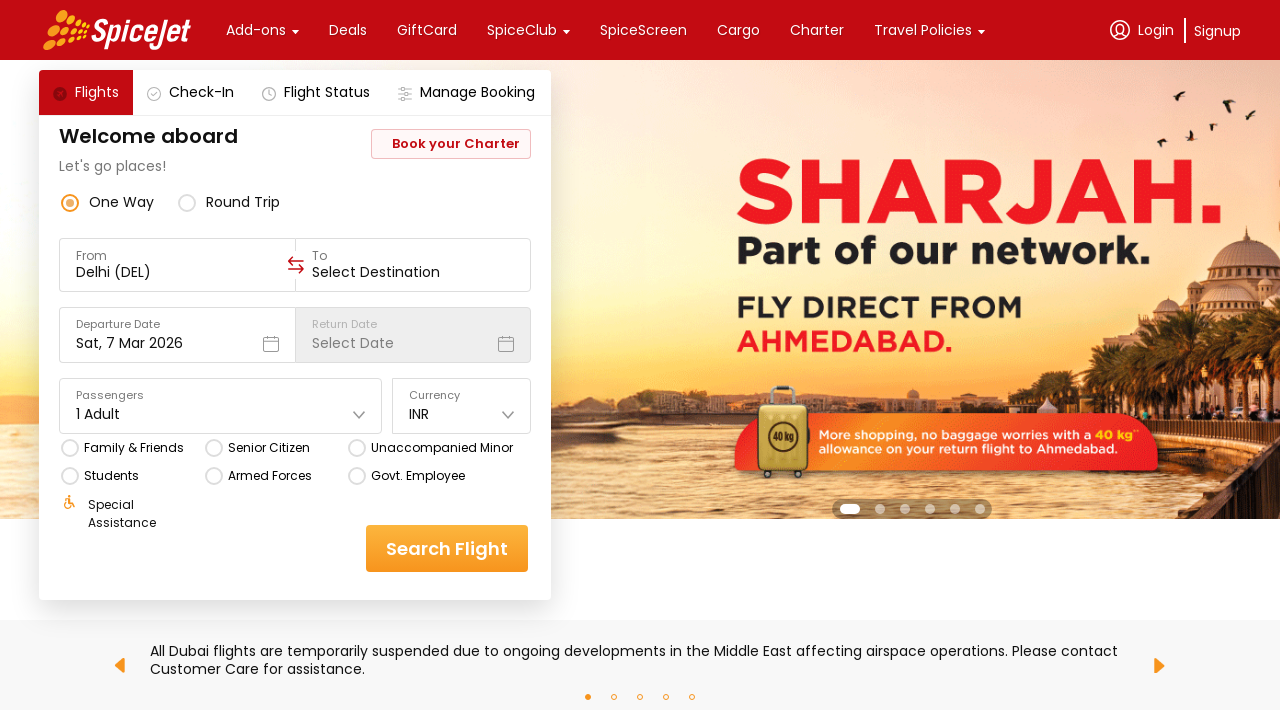

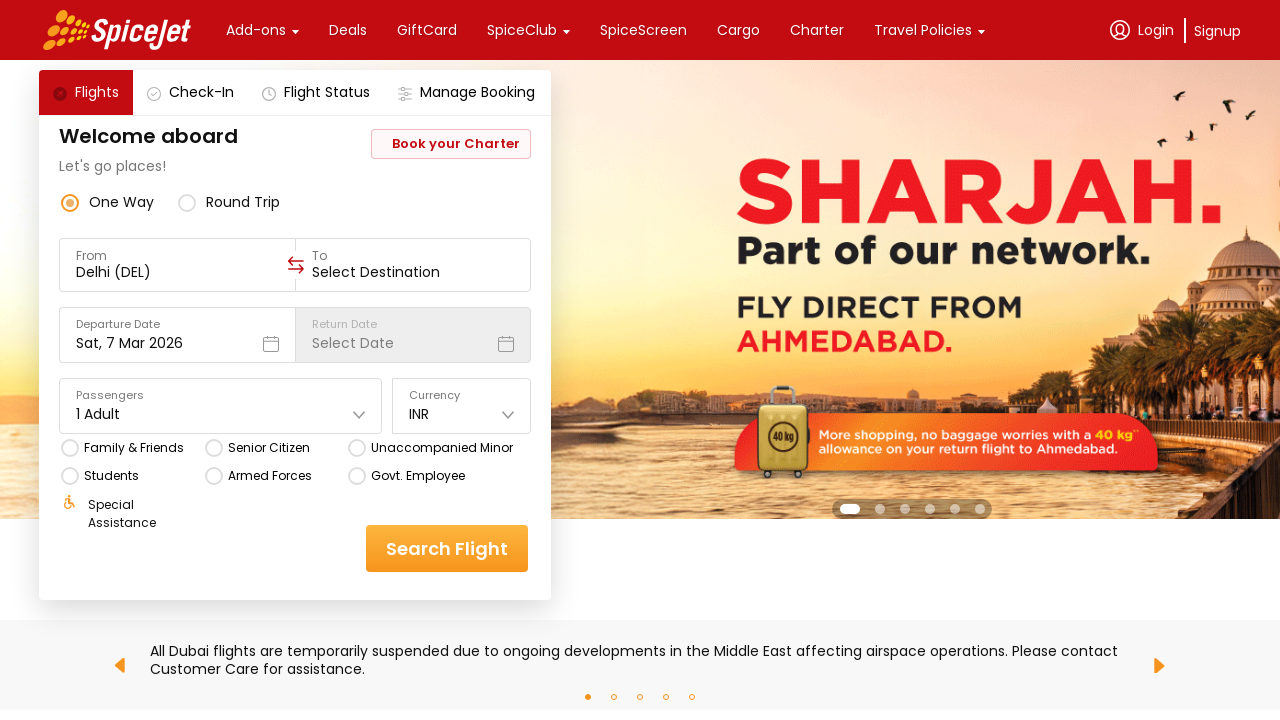